Tests dynamic checkbox control by clicking to select it, verifying selection state, then clicking again to uncheck it and verifying the unselected state.

Starting URL: https://v1.training-support.net/selenium/dynamic-controls

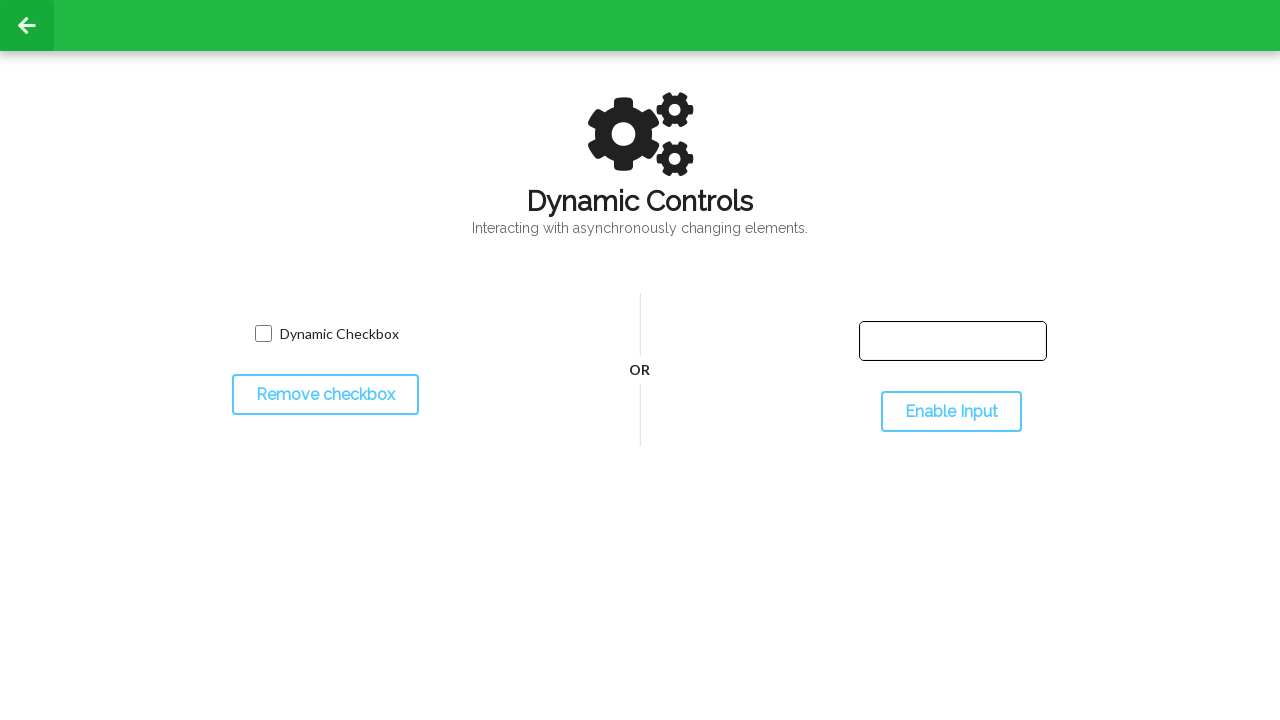

Clicked checkbox to select it at (263, 334) on input.willDisappear
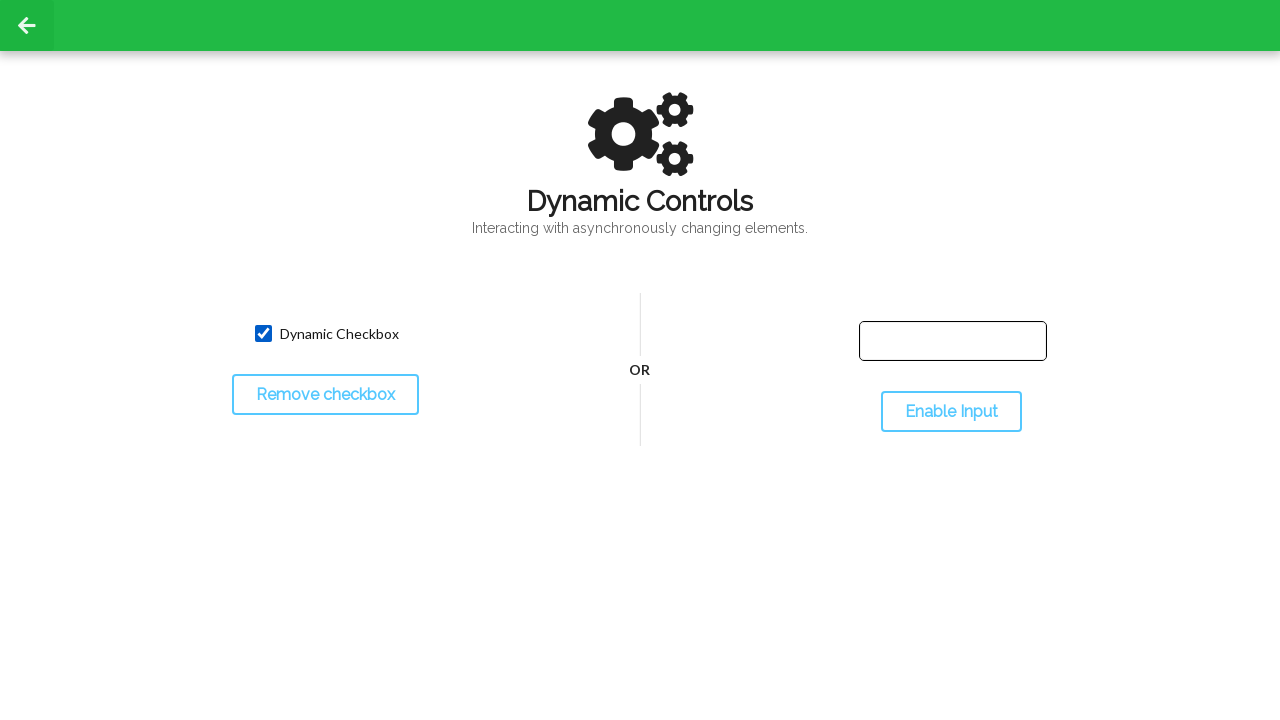

Located checkbox element
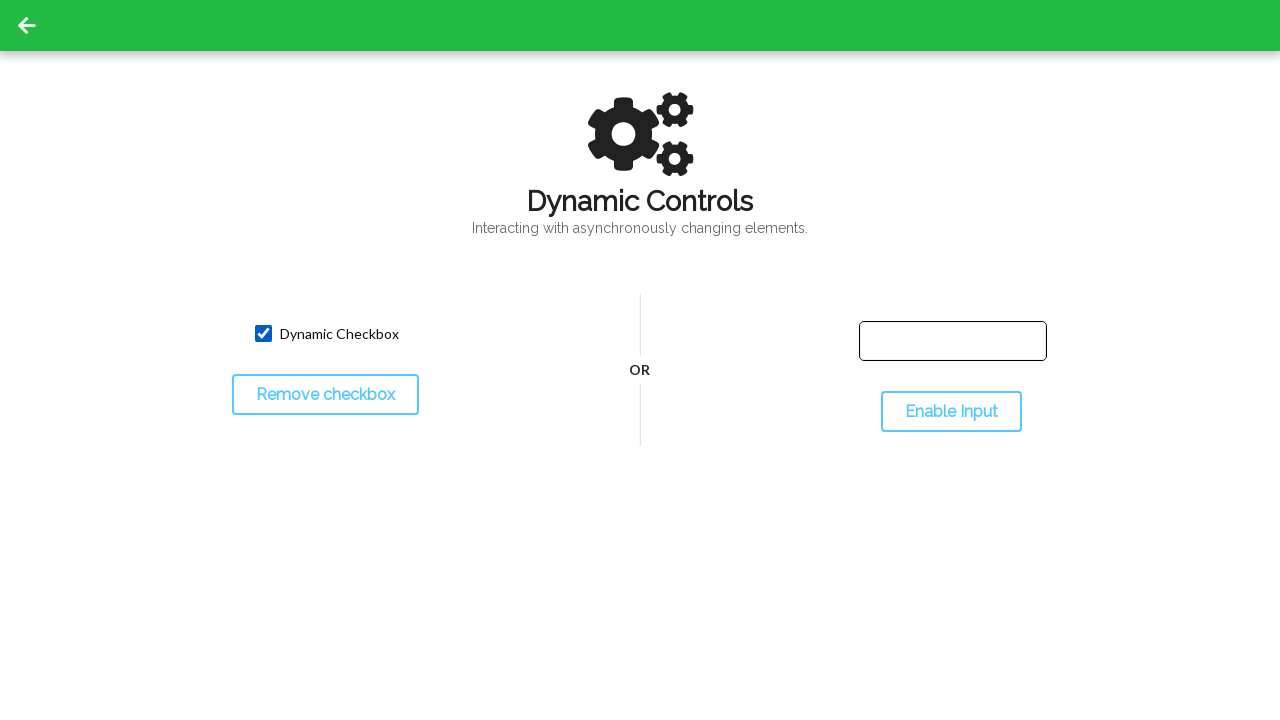

Verified checkbox is selected
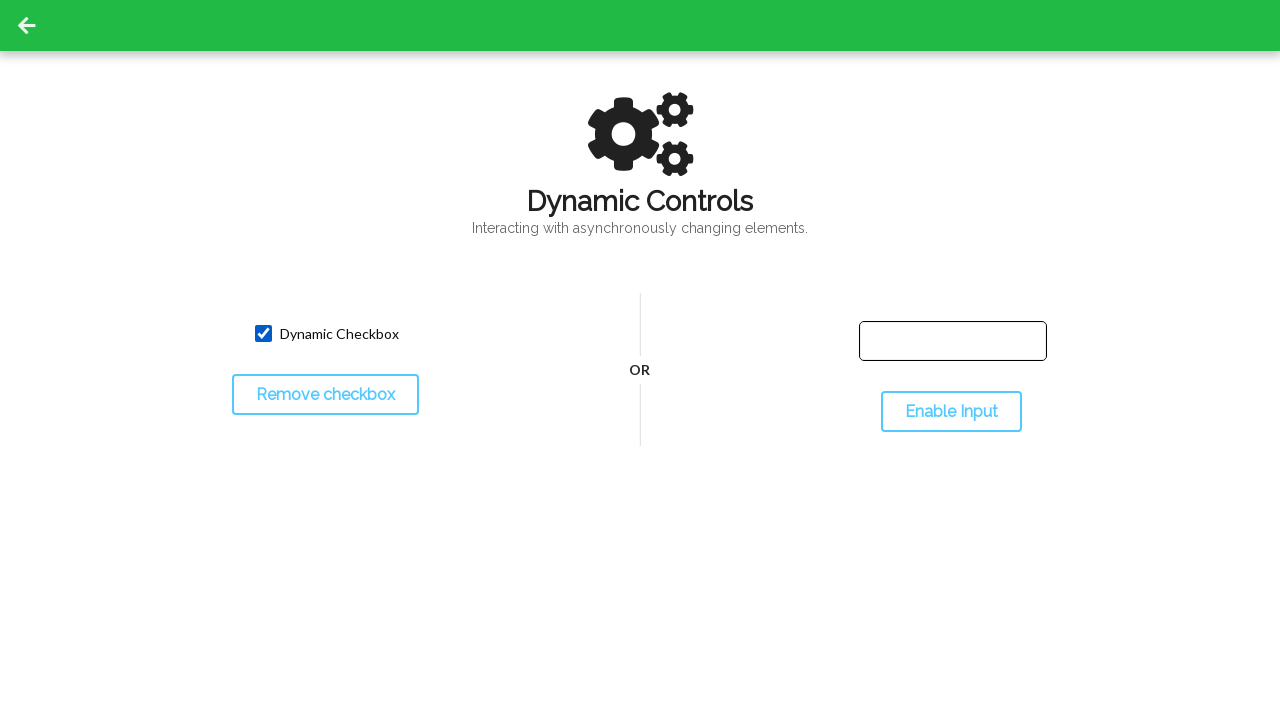

Clicked checkbox to uncheck it at (263, 334) on input.willDisappear
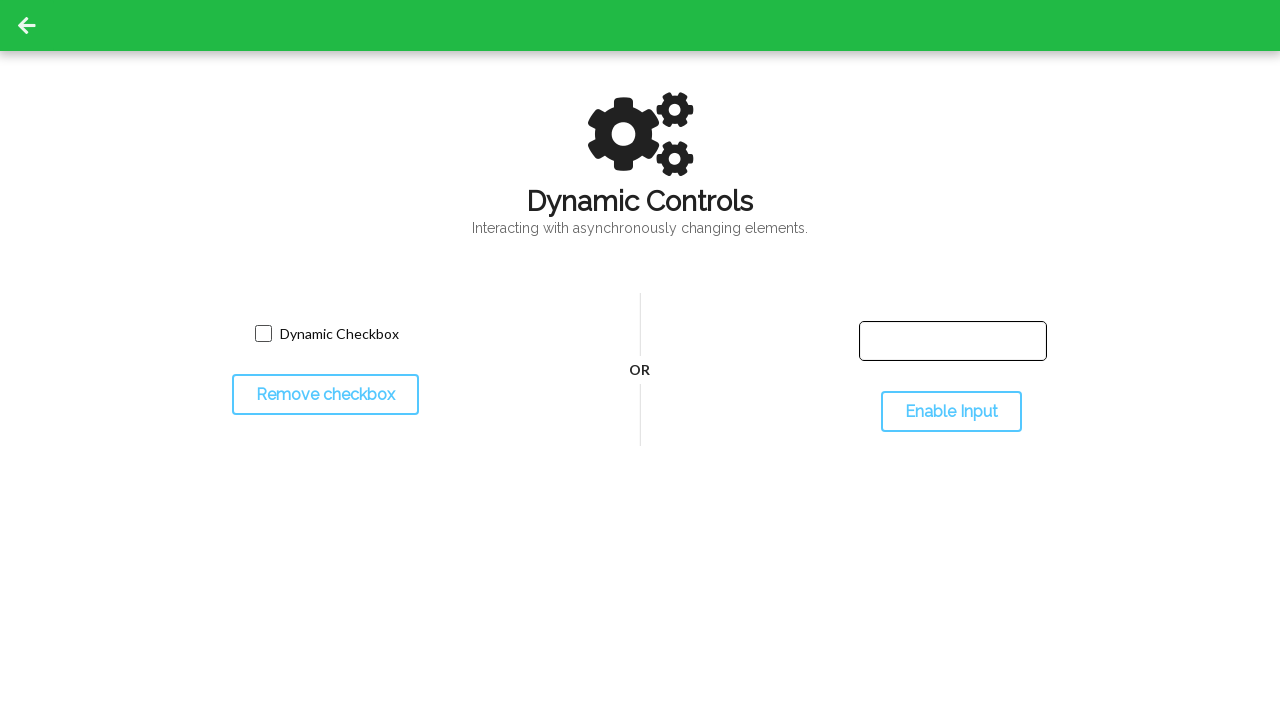

Verified checkbox is unselected
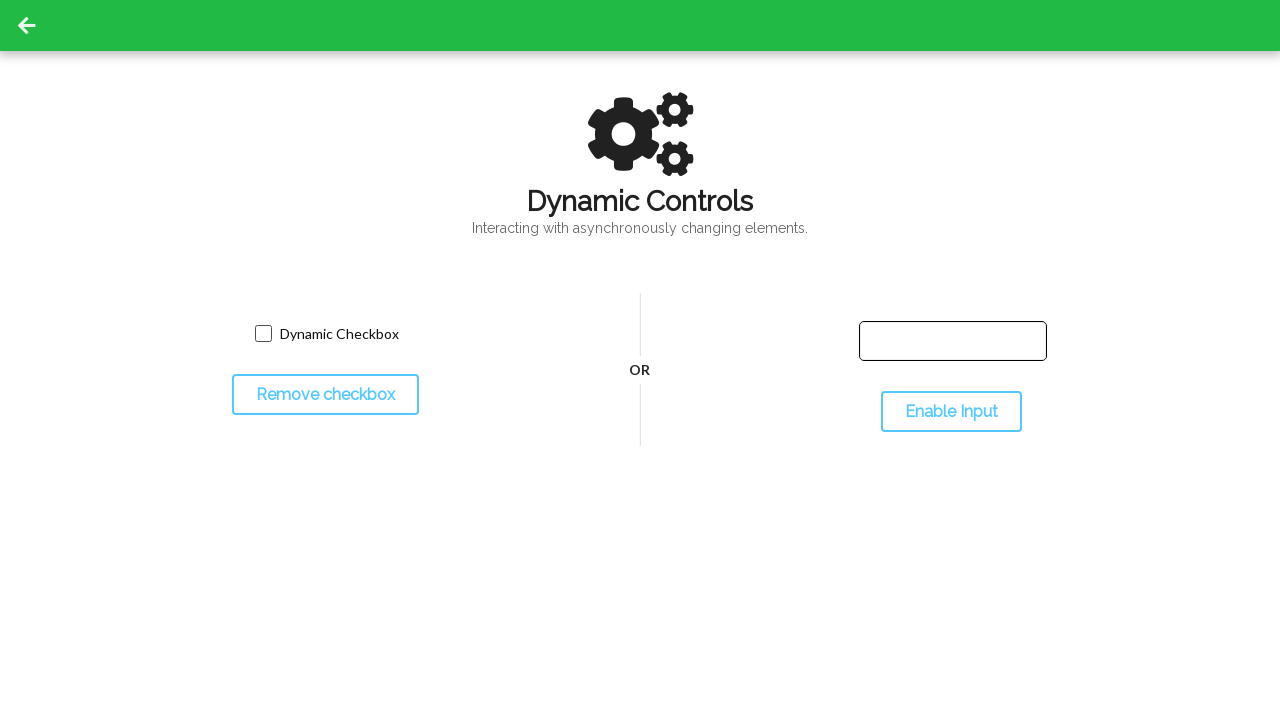

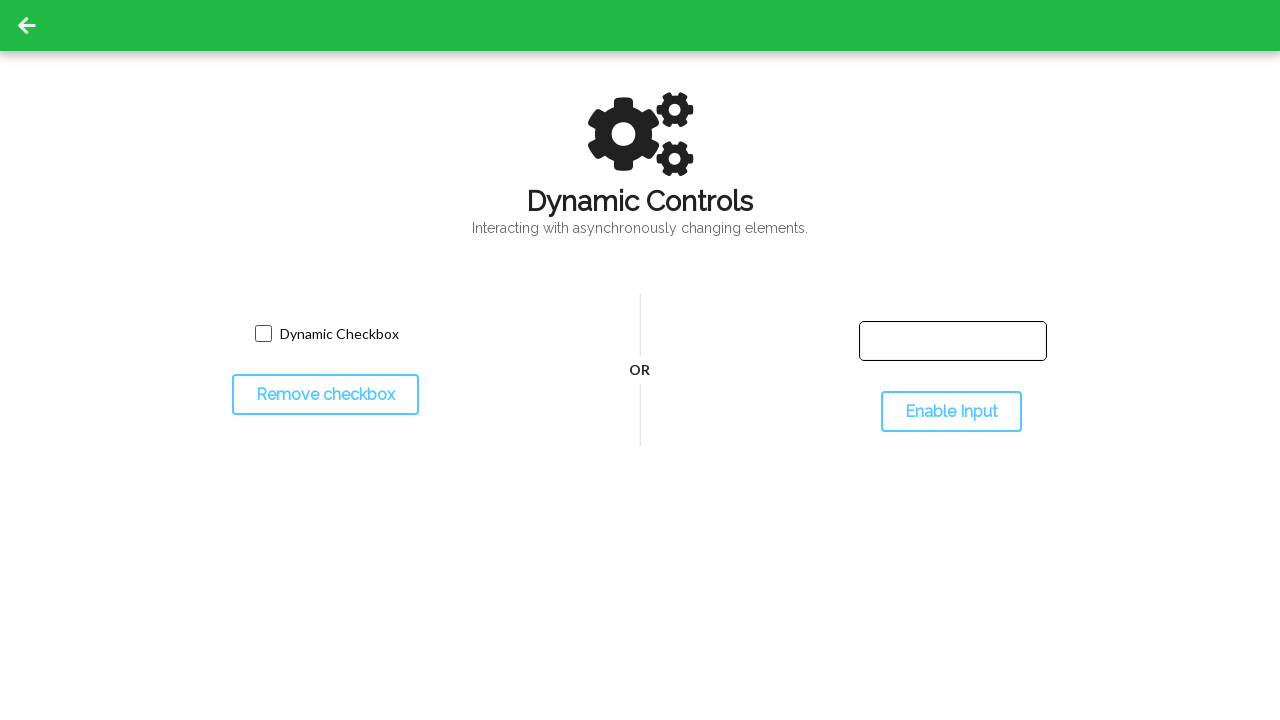